Tests dropdown selection functionality on the Sauce Labs demo request form by selecting options using different methods (by value, by index, and by visible text)

Starting URL: https://saucelabs.com/request-demo

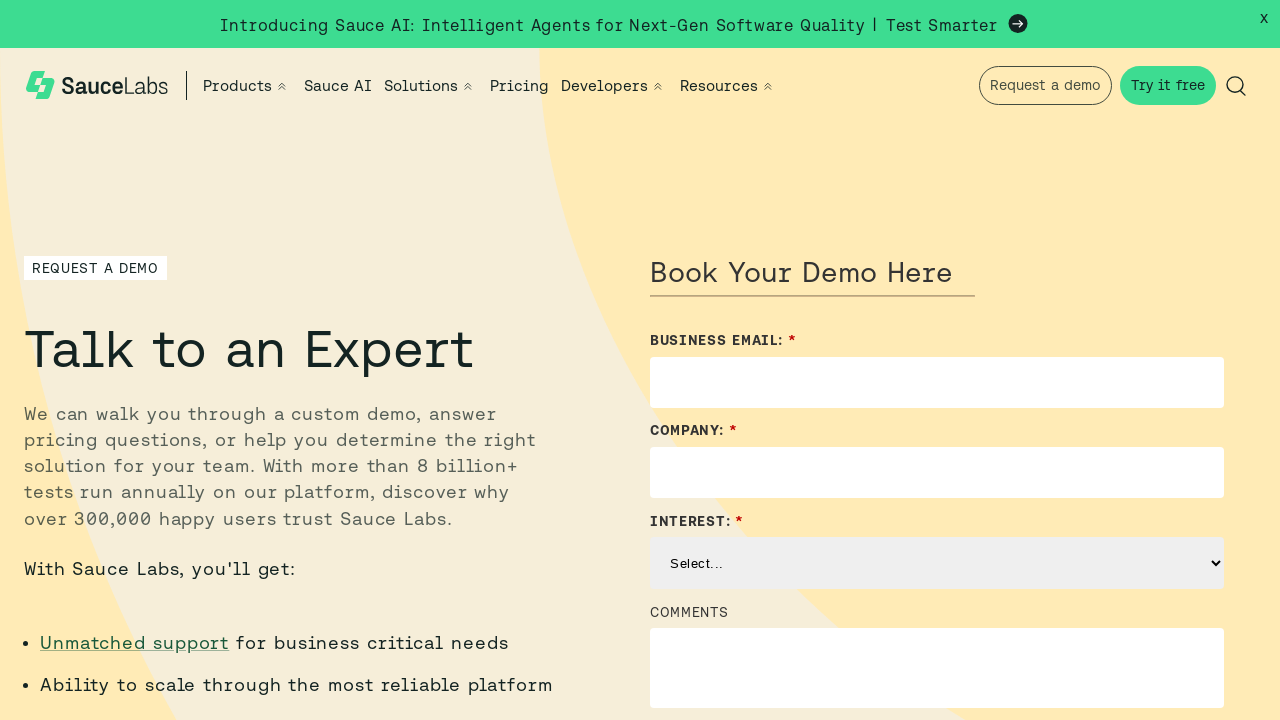

Located the Solution Interest dropdown element
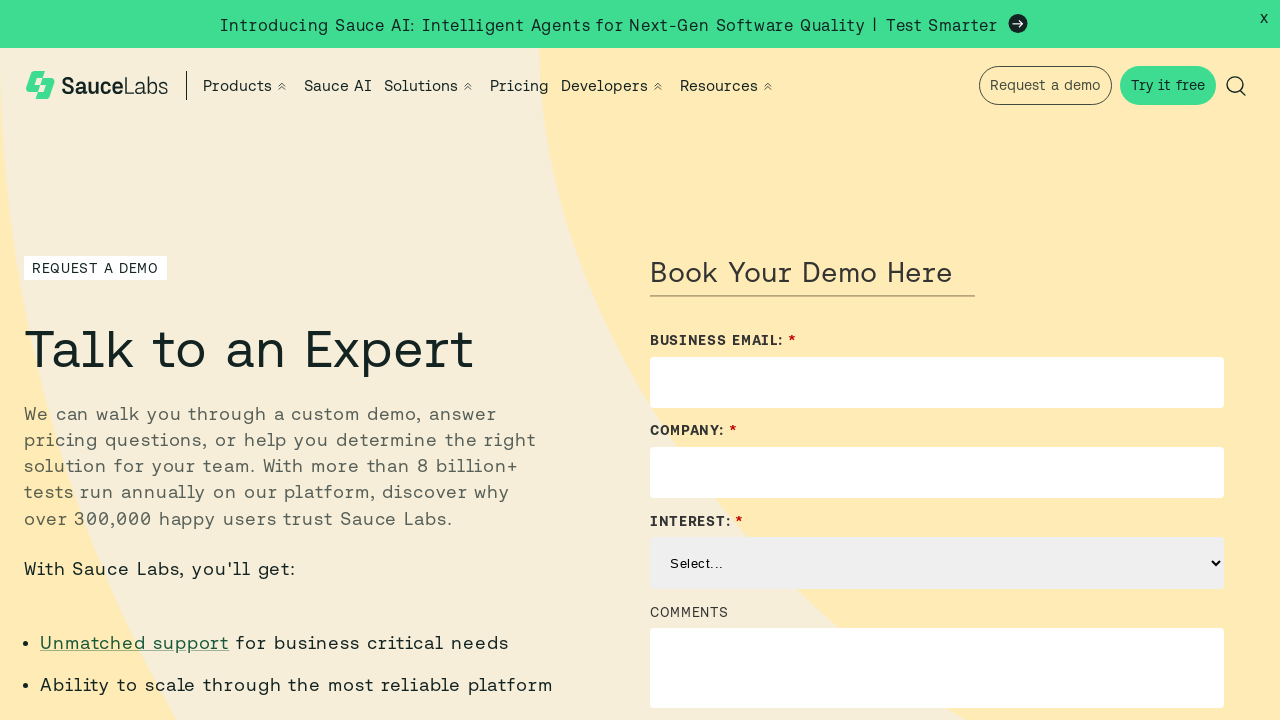

Selected 'Mobile Application Testing' from dropdown by value on #Solution_Interest__c
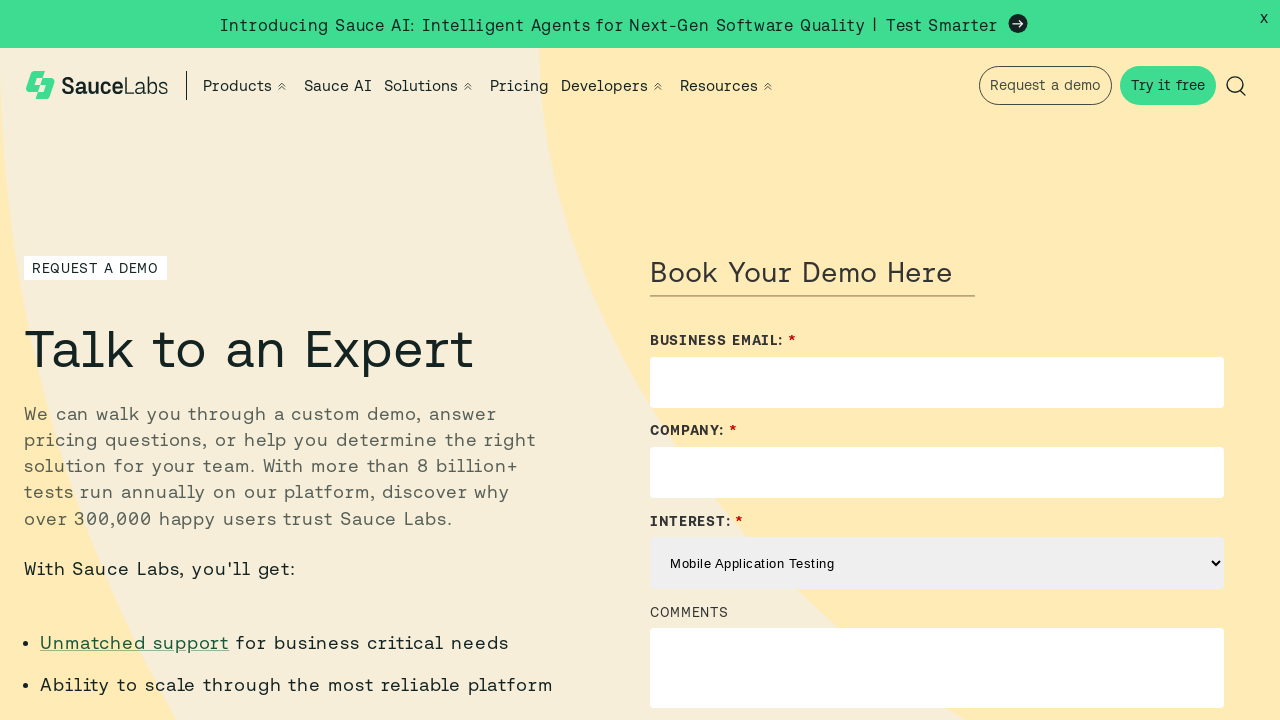

Selected dropdown option at index 1 on #Solution_Interest__c
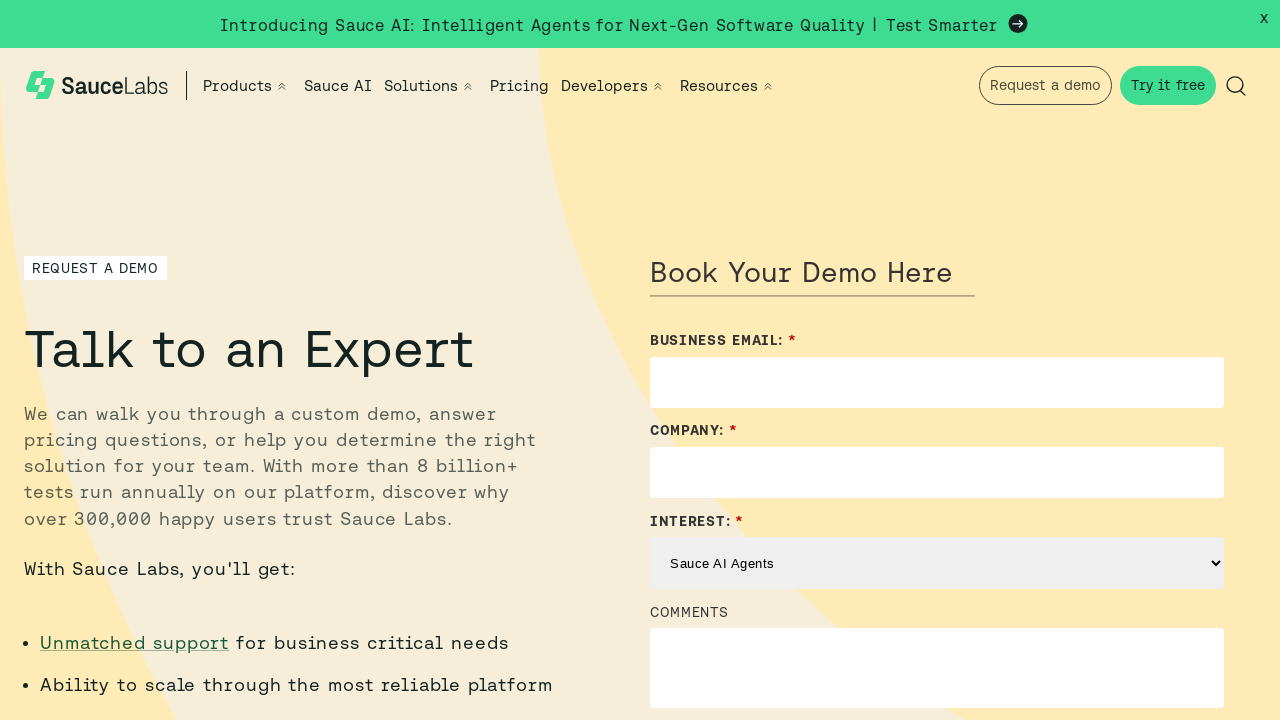

Selected 'Mobile Application Testing' from dropdown by visible text label on #Solution_Interest__c
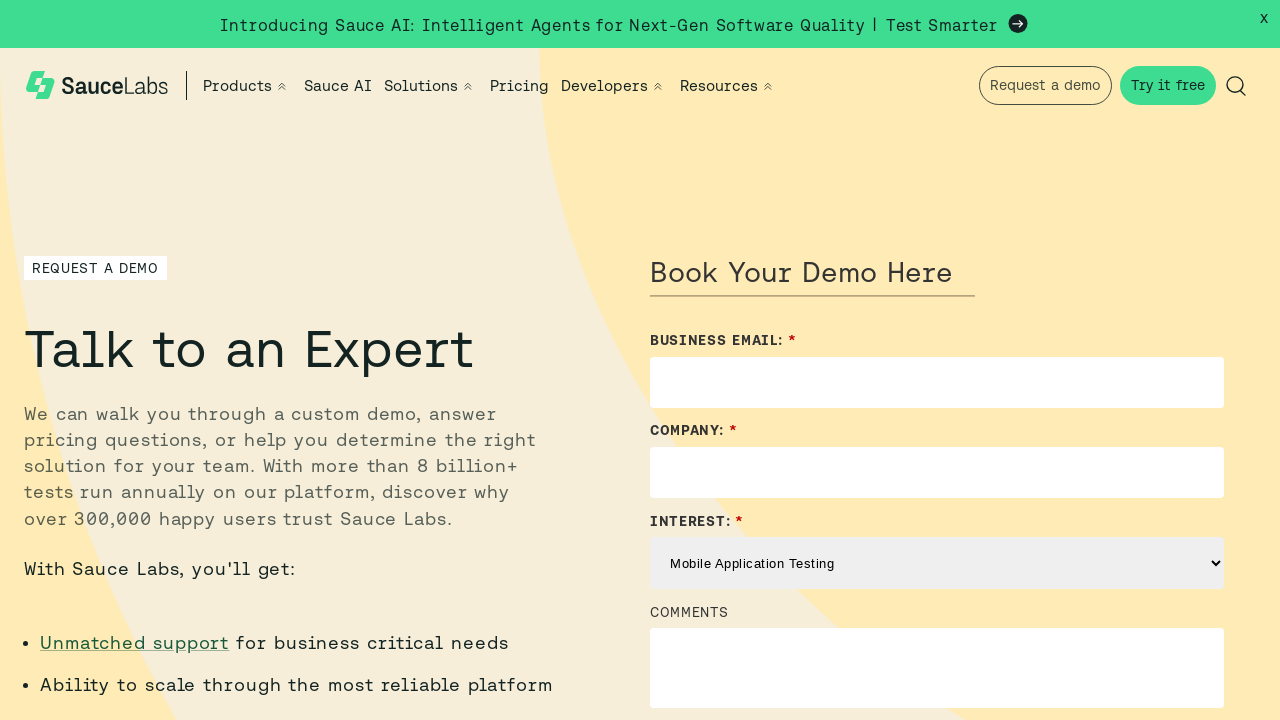

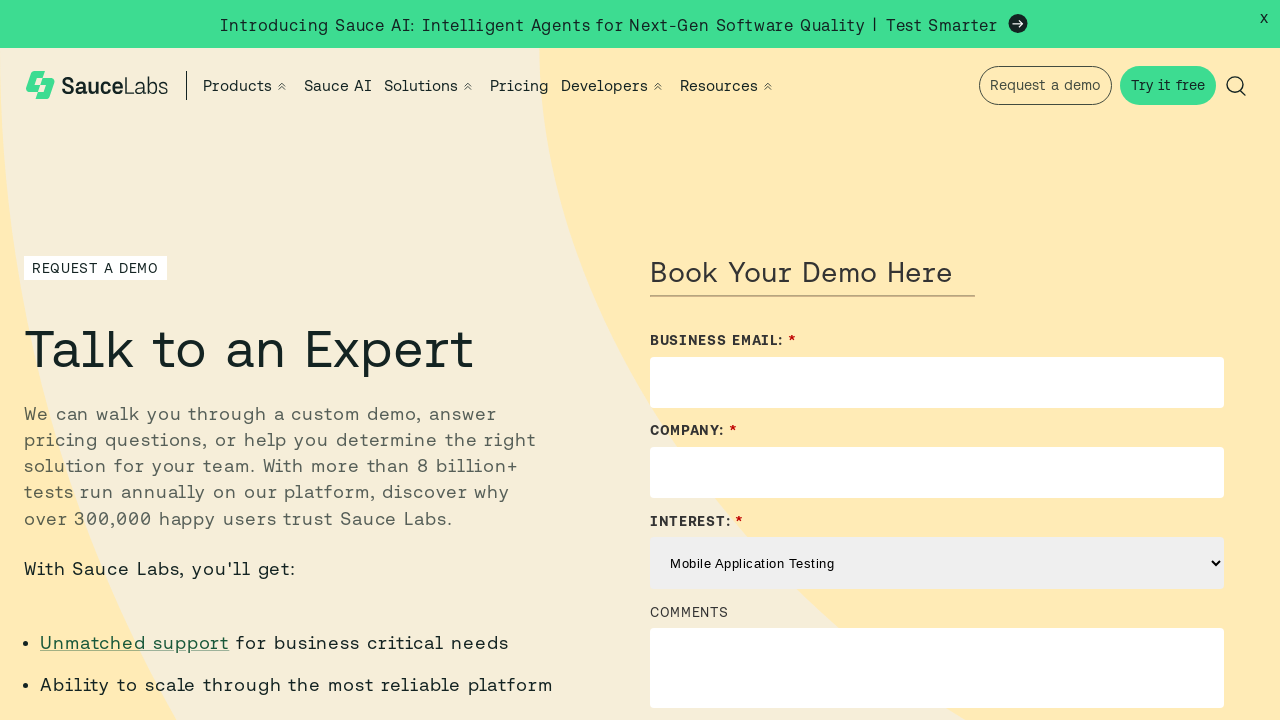